Tests browser navigation functionality by clicking a link, then using browser back, forward, and refresh operations

Starting URL: http://rediffmail.com

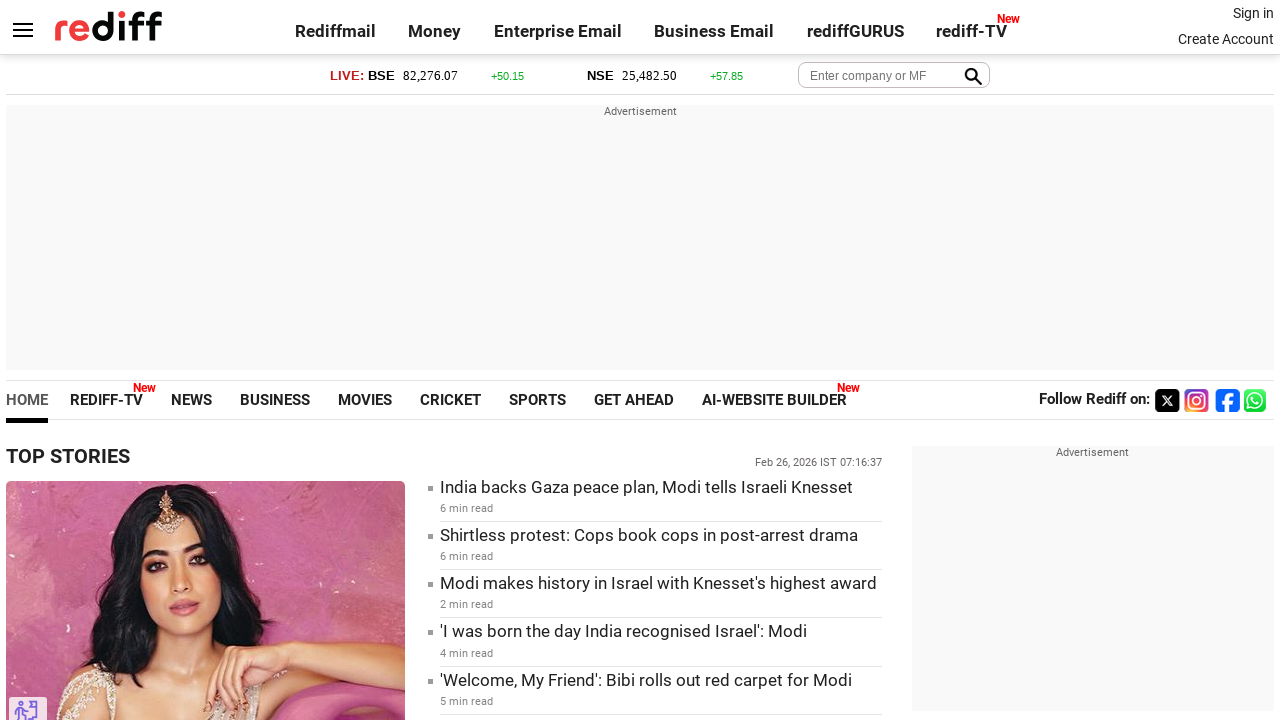

Clicked sign in link at (1253, 13) on xpath=//*[@id='signin_info']/a[1]
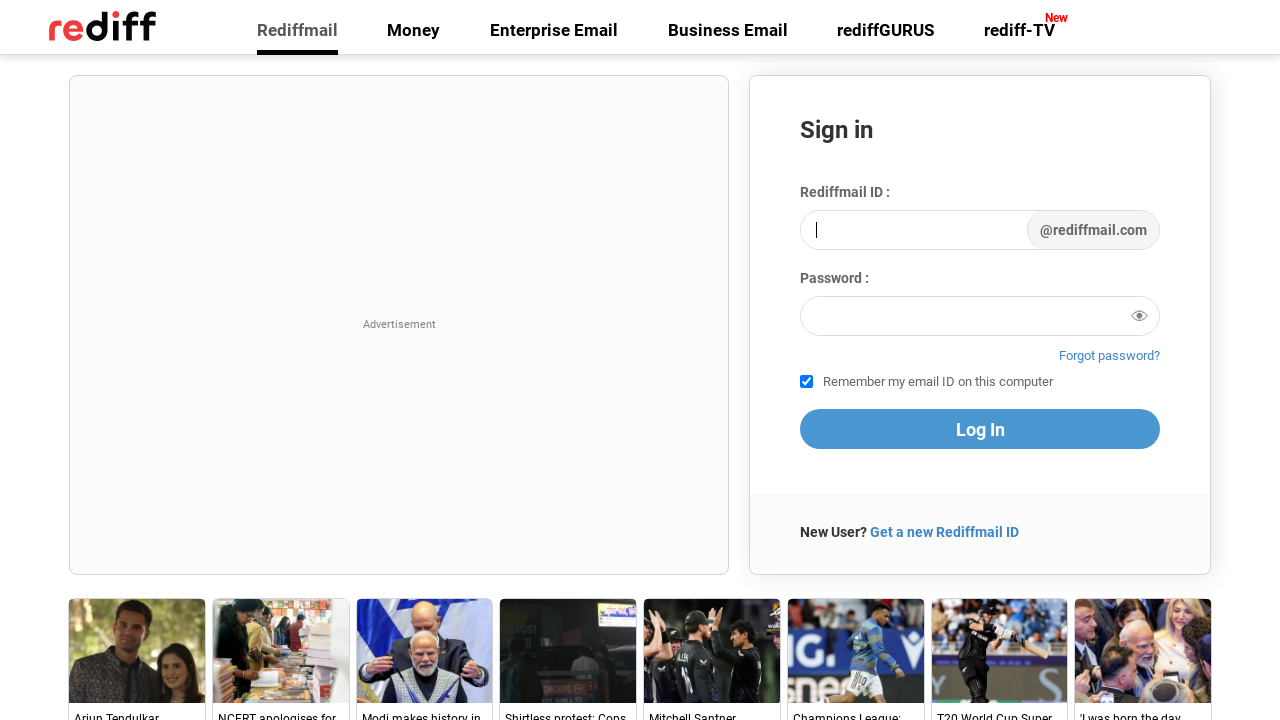

Navigated back to previous page
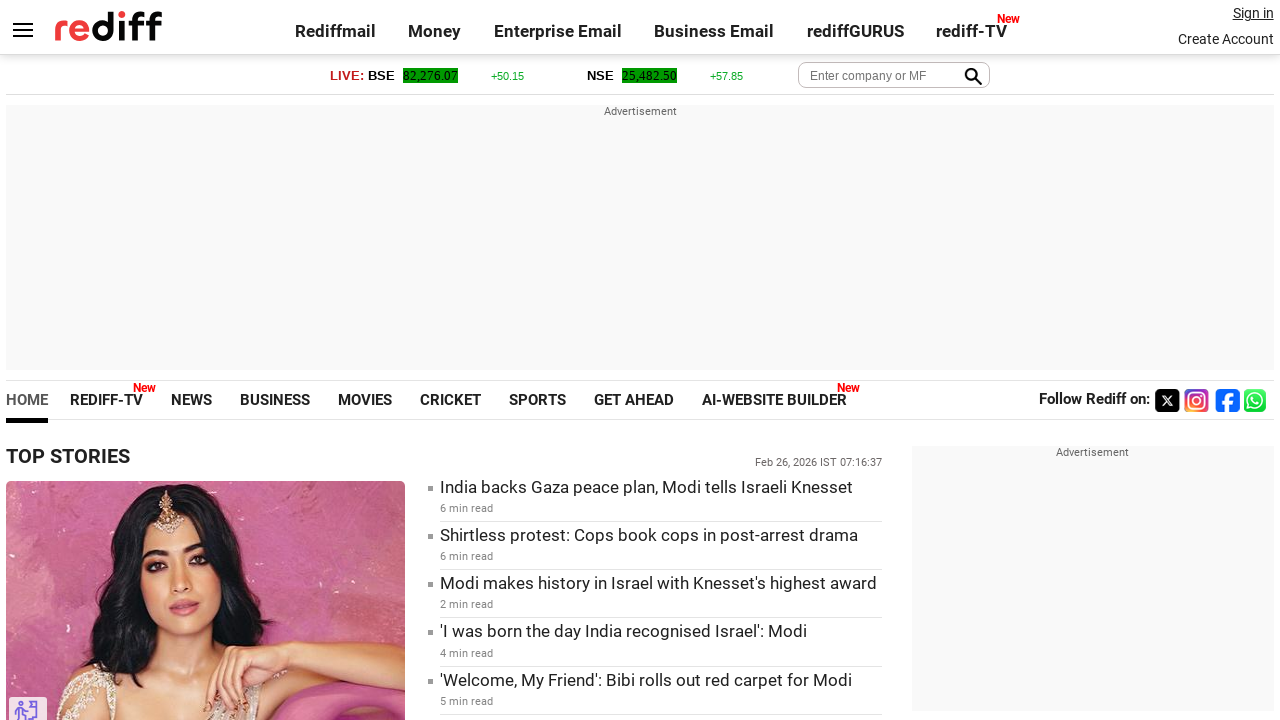

Navigated forward
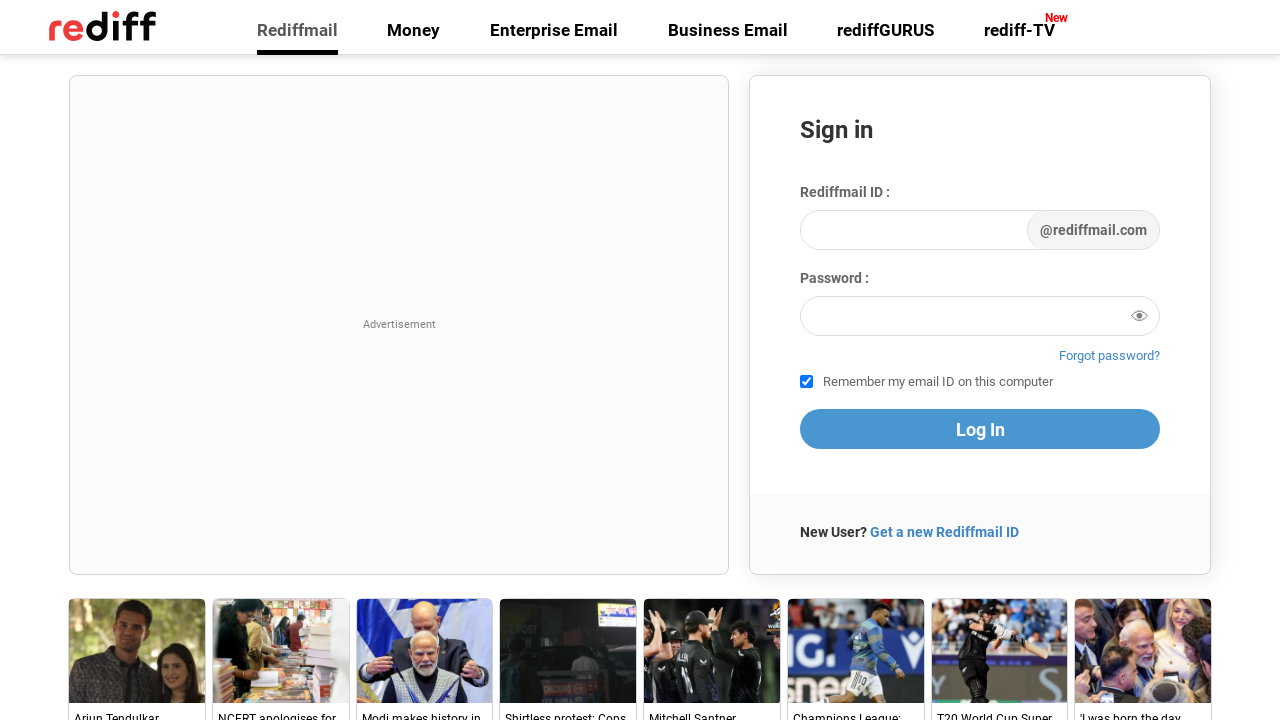

Refreshed current page
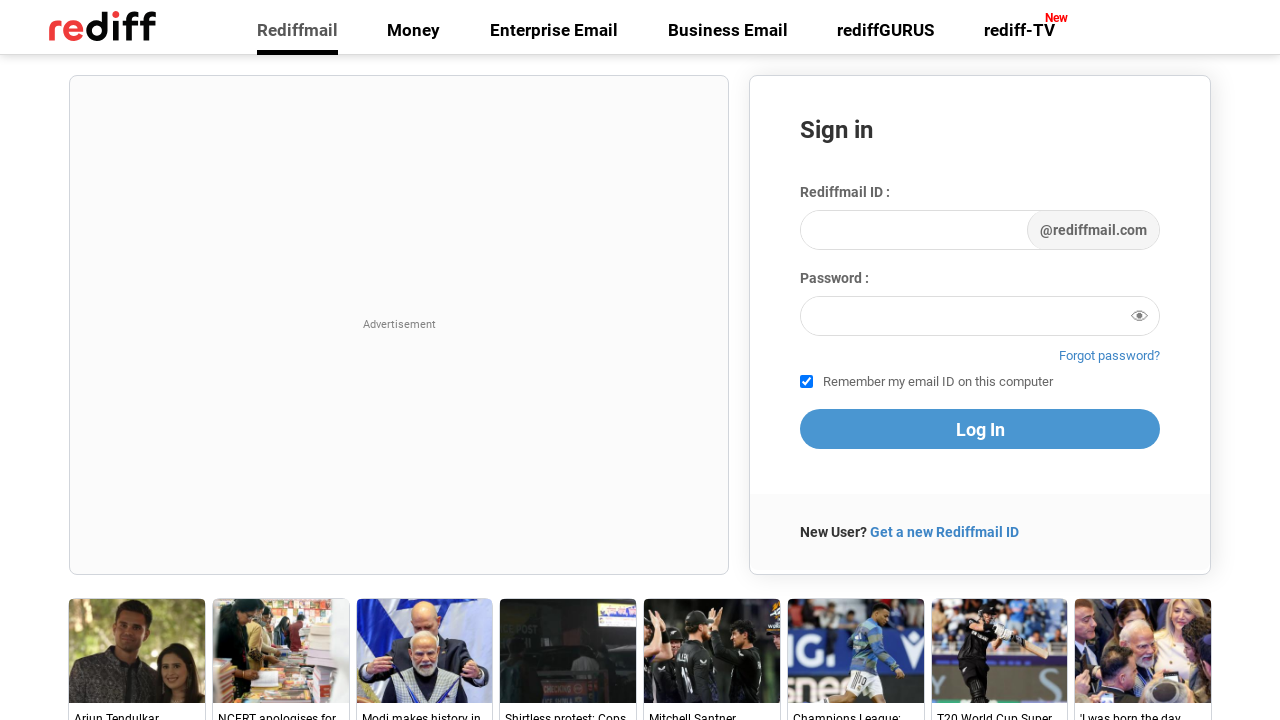

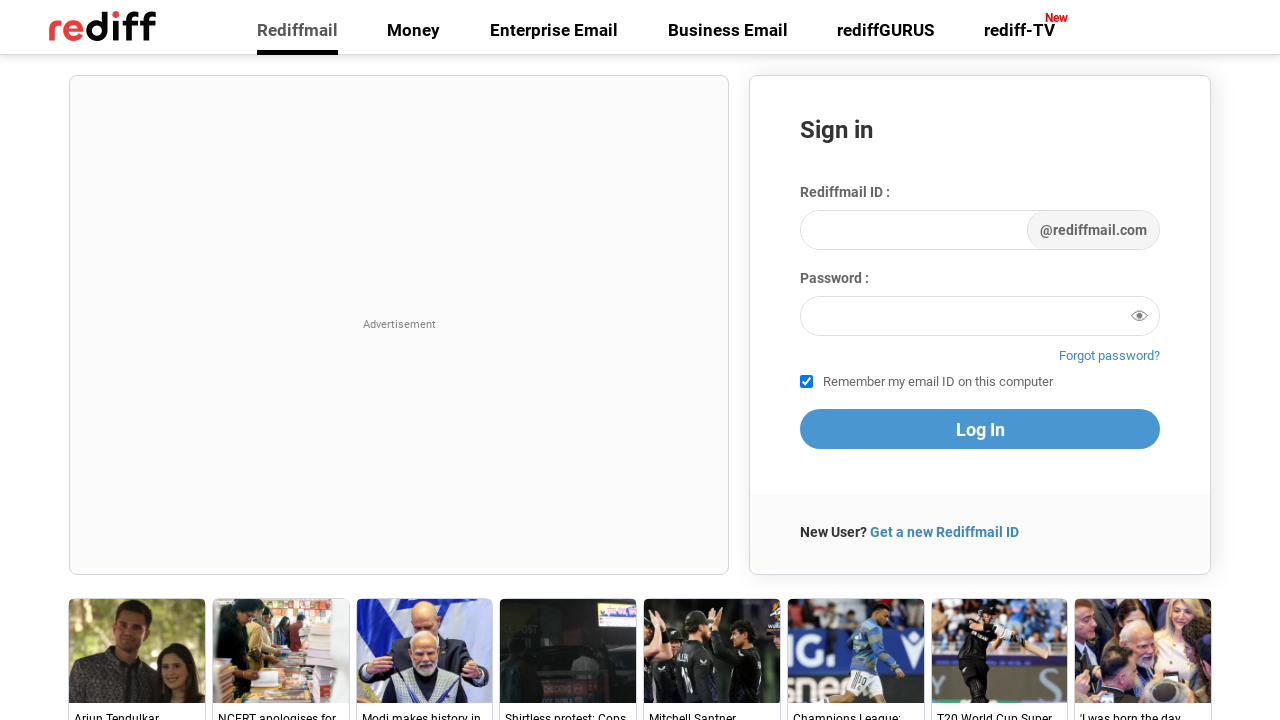